Tests the help form functionality by navigating to the main page, clicking the HERE link, and then clicking help buttons

Starting URL: https://userinyerface.com/

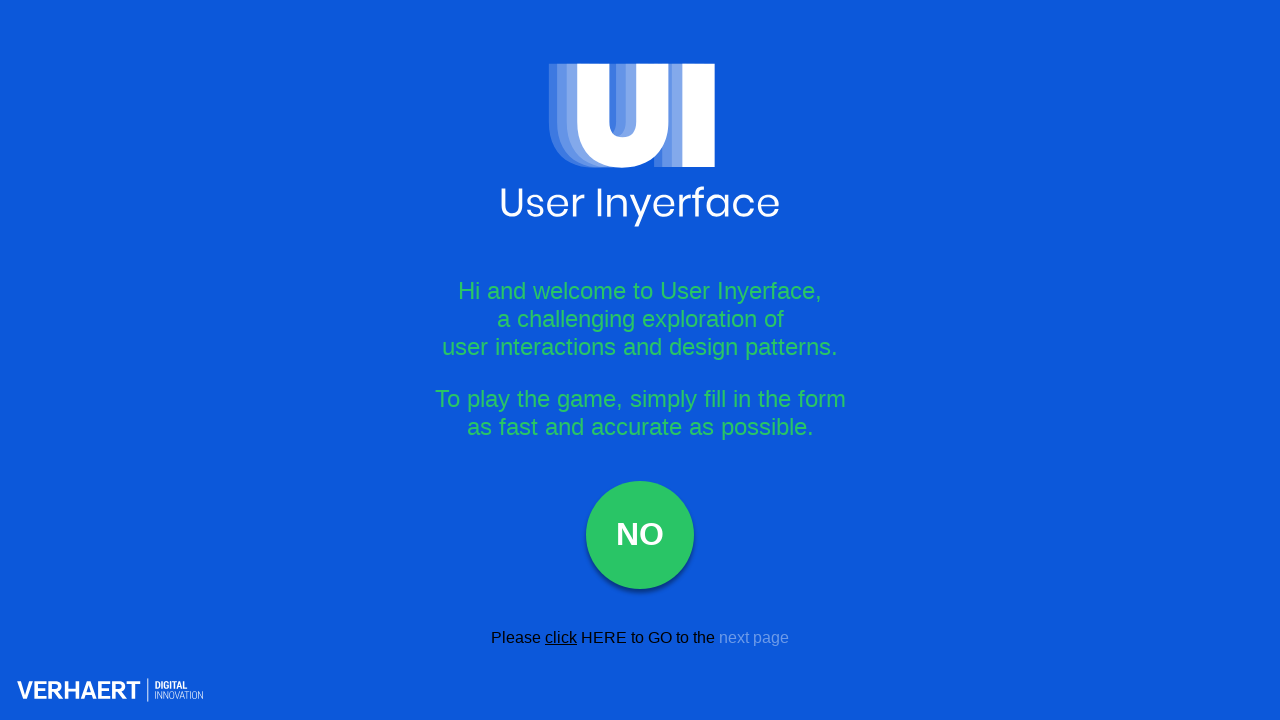

Clicked HERE link to proceed from main page at (604, 637) on xpath=//a[contains(text(),'HERE')]
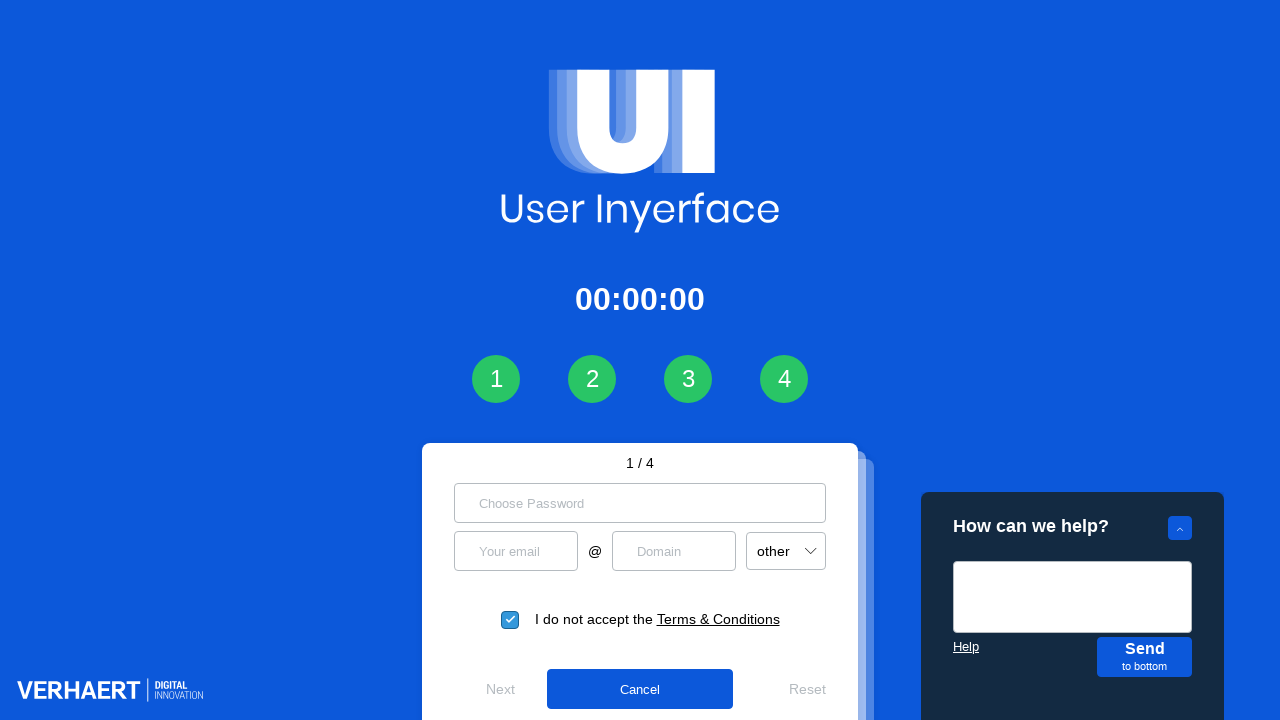

Clicked help form button at (966, 646) on a.help-form__help-button
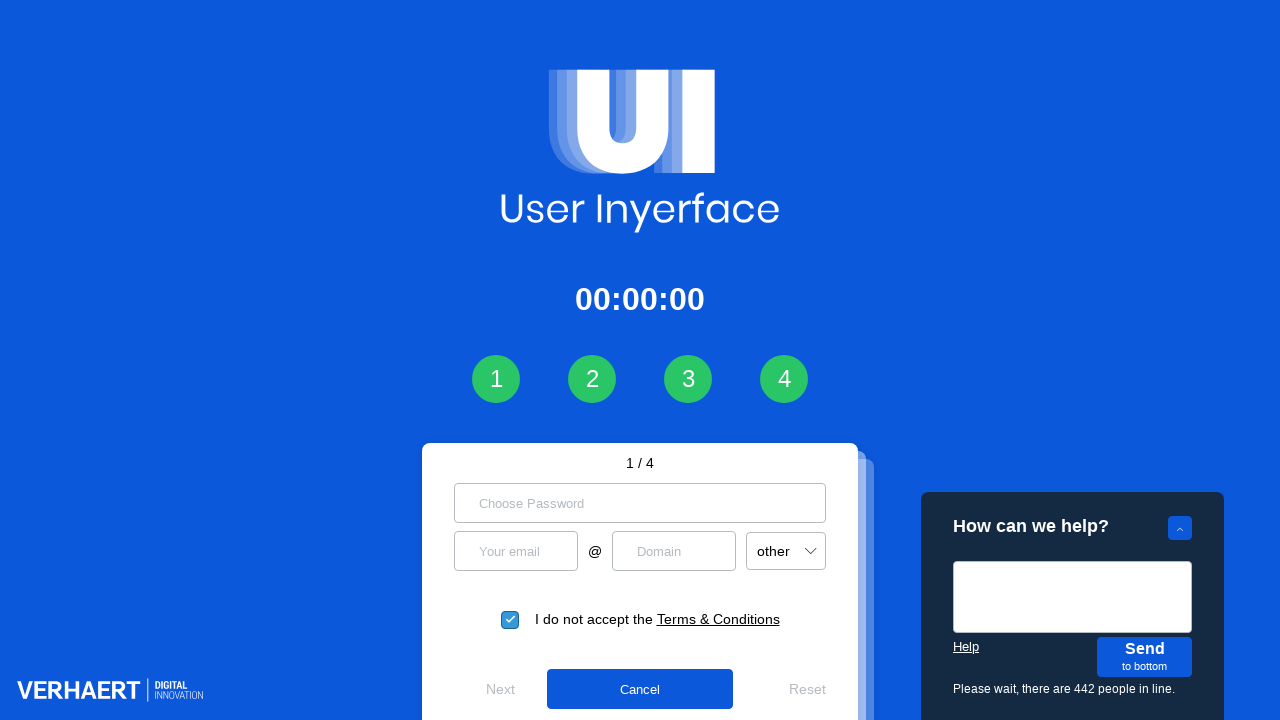

Clicked Help link at (966, 646) on xpath=//a[contains(text(),'Help')]
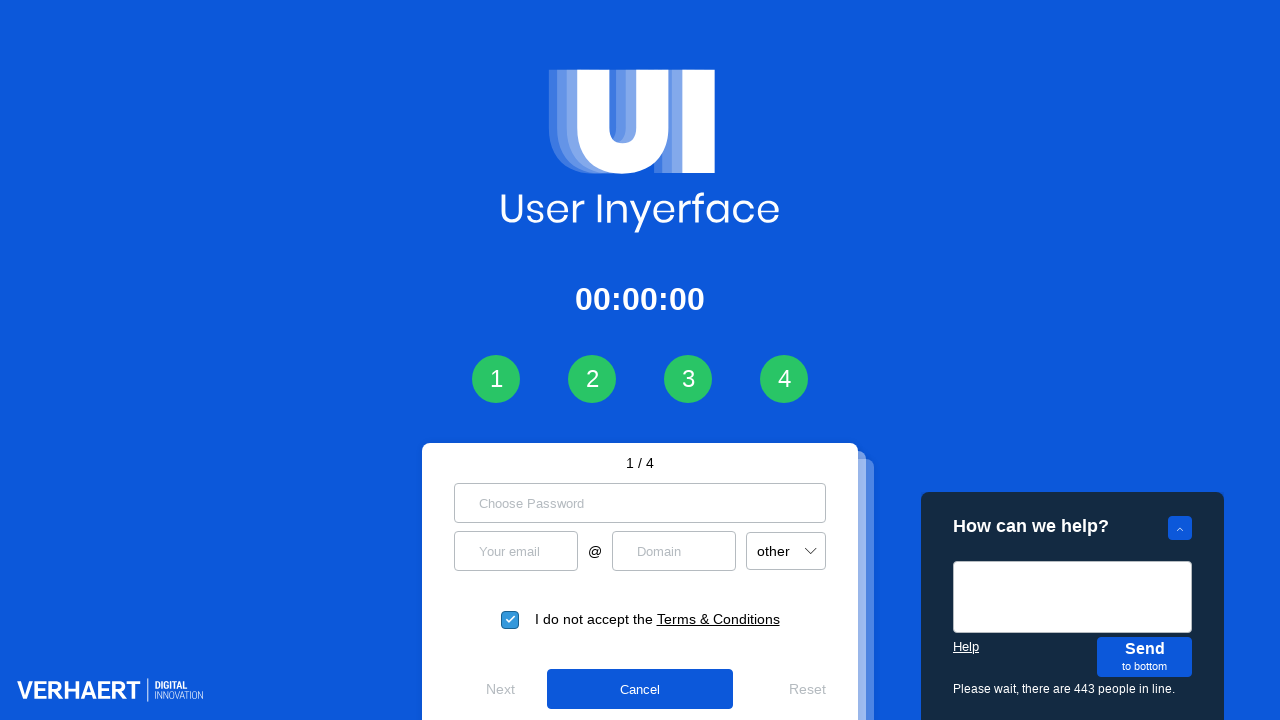

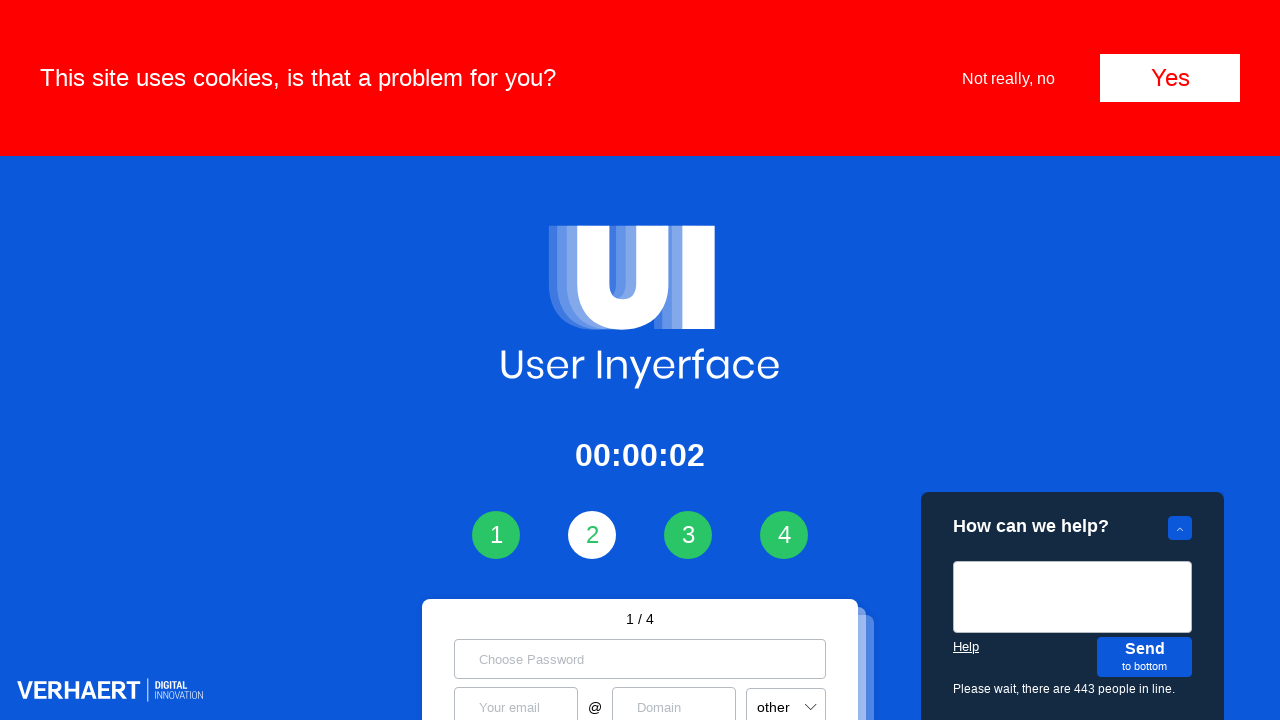